Tests Load More functionality on mobile viewport by setting a 375x812 viewport and clicking the Projects Load More button.

Starting URL: https://rafilkmp3.github.io/resume-as-code/

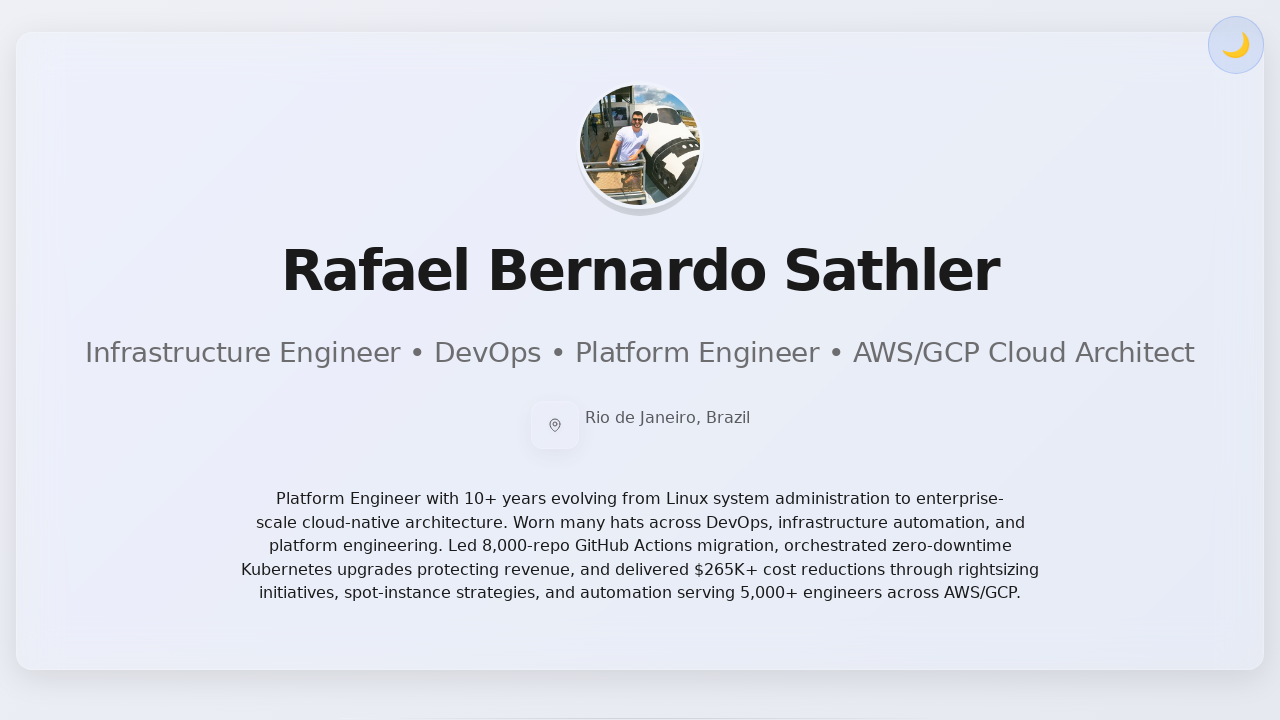

Set mobile viewport to 375x812
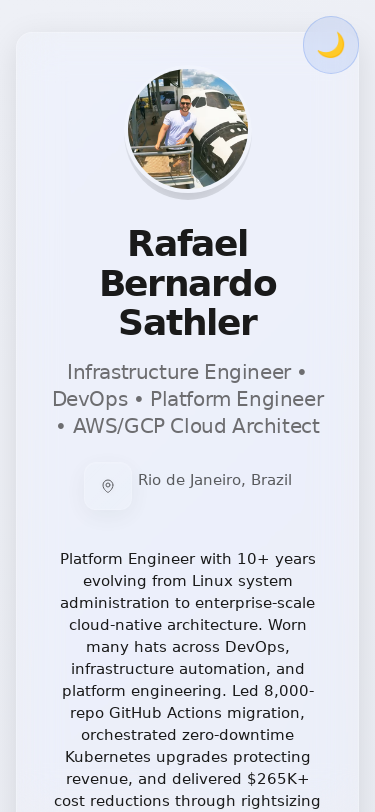

Reloaded page for mobile viewport
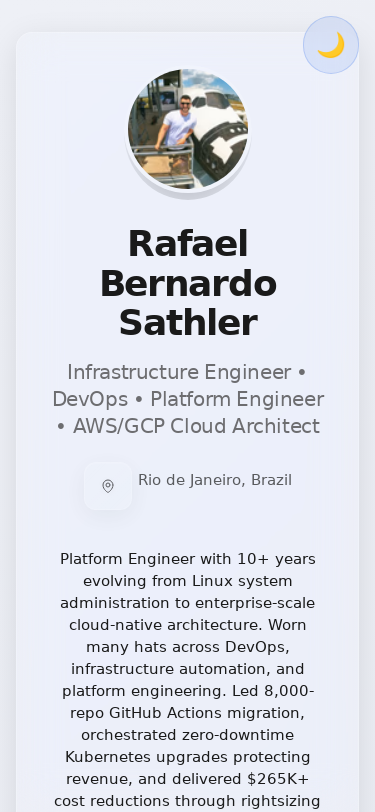

Waited for network to become idle
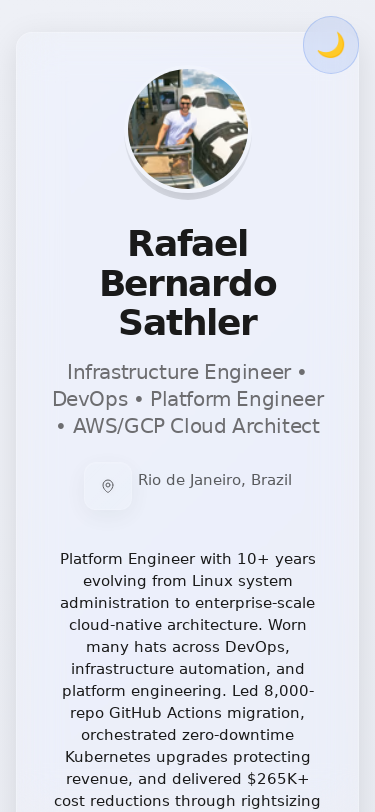

Waited 2 seconds for page to fully render
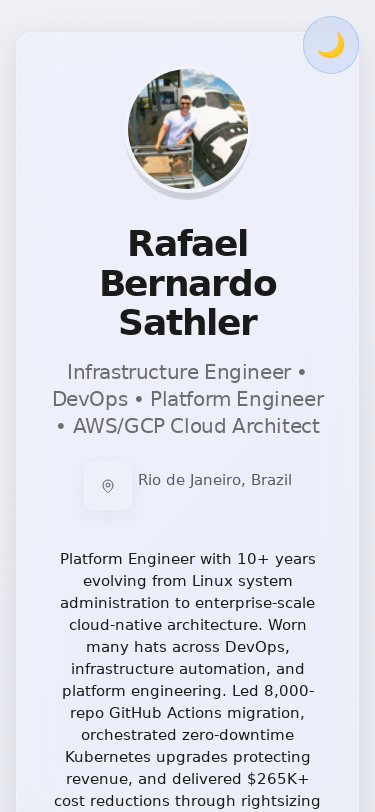

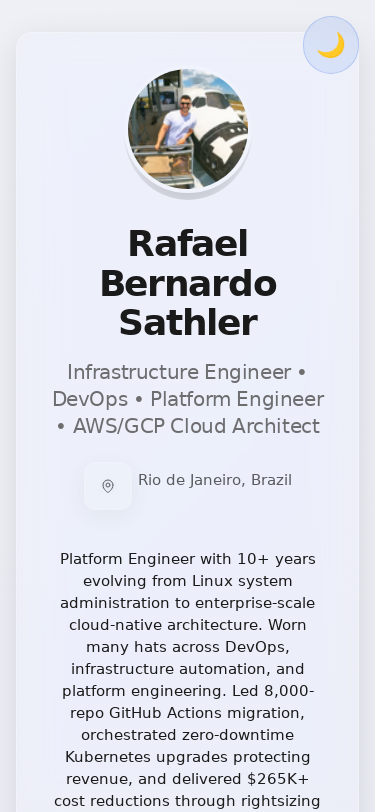